Tests form field by typing username with negative class assertion

Starting URL: https://demoqa.com/text-box

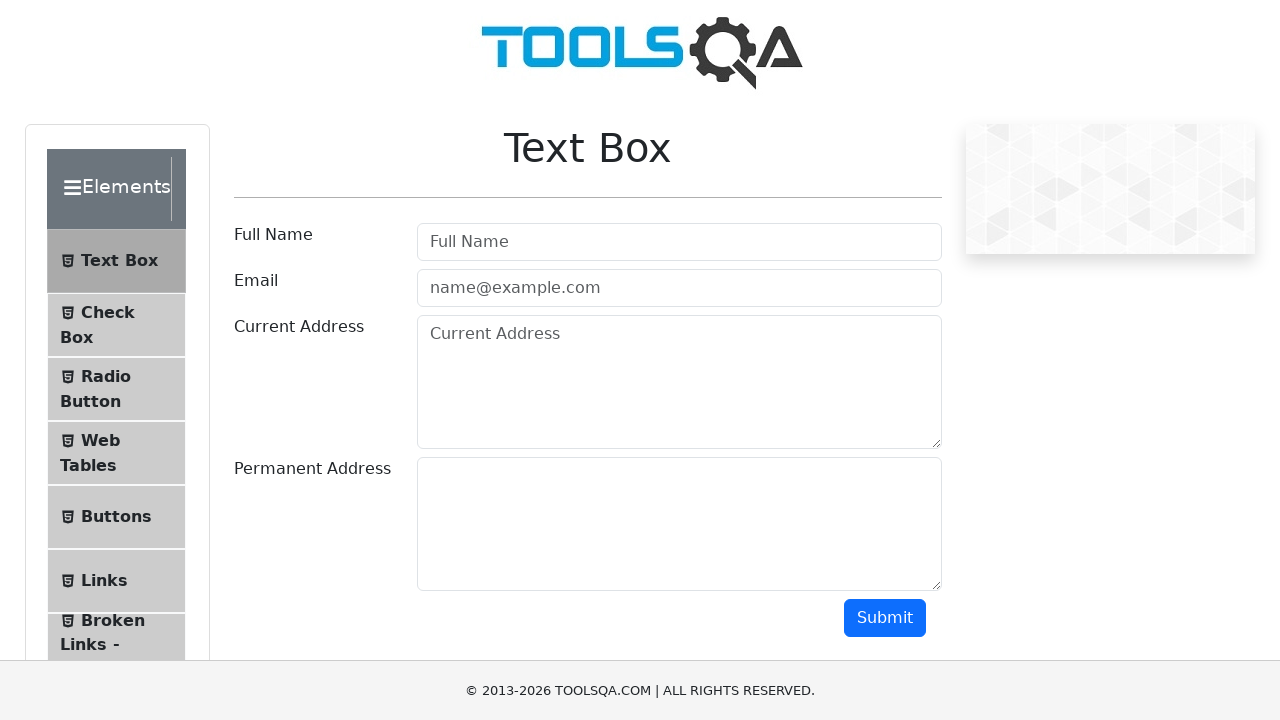

Typed 'rodrigo' into username field on #userName
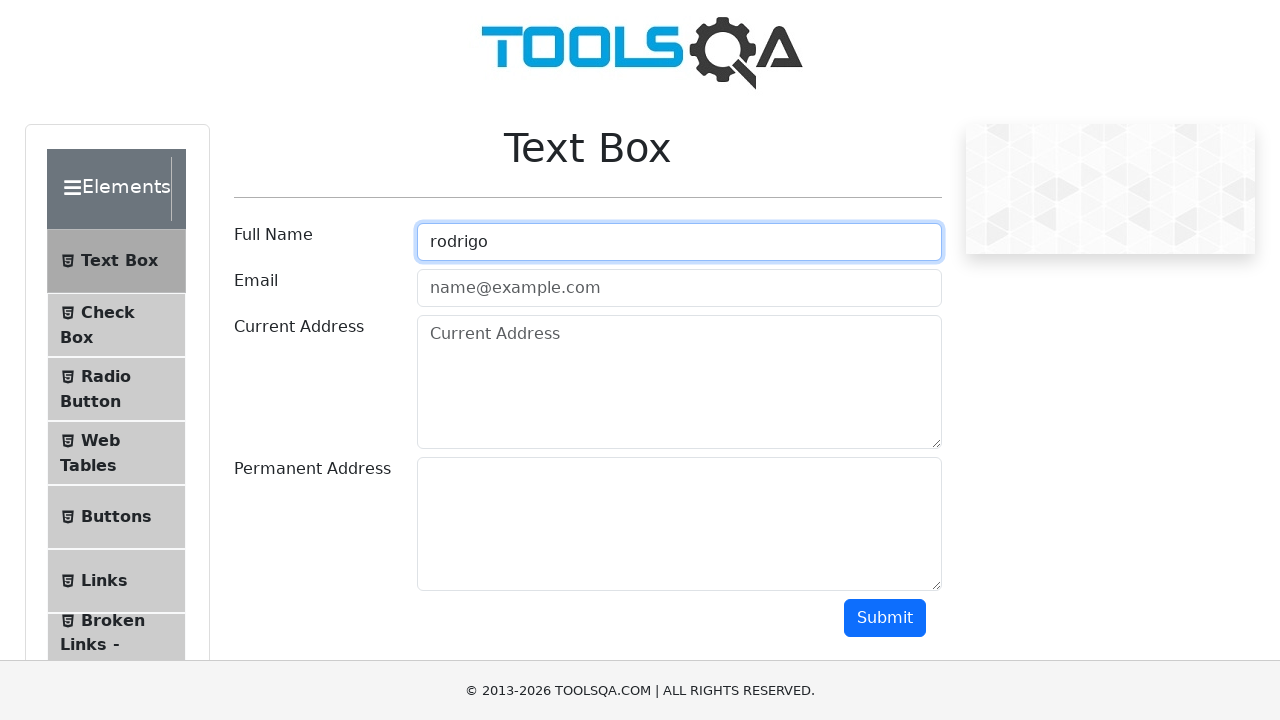

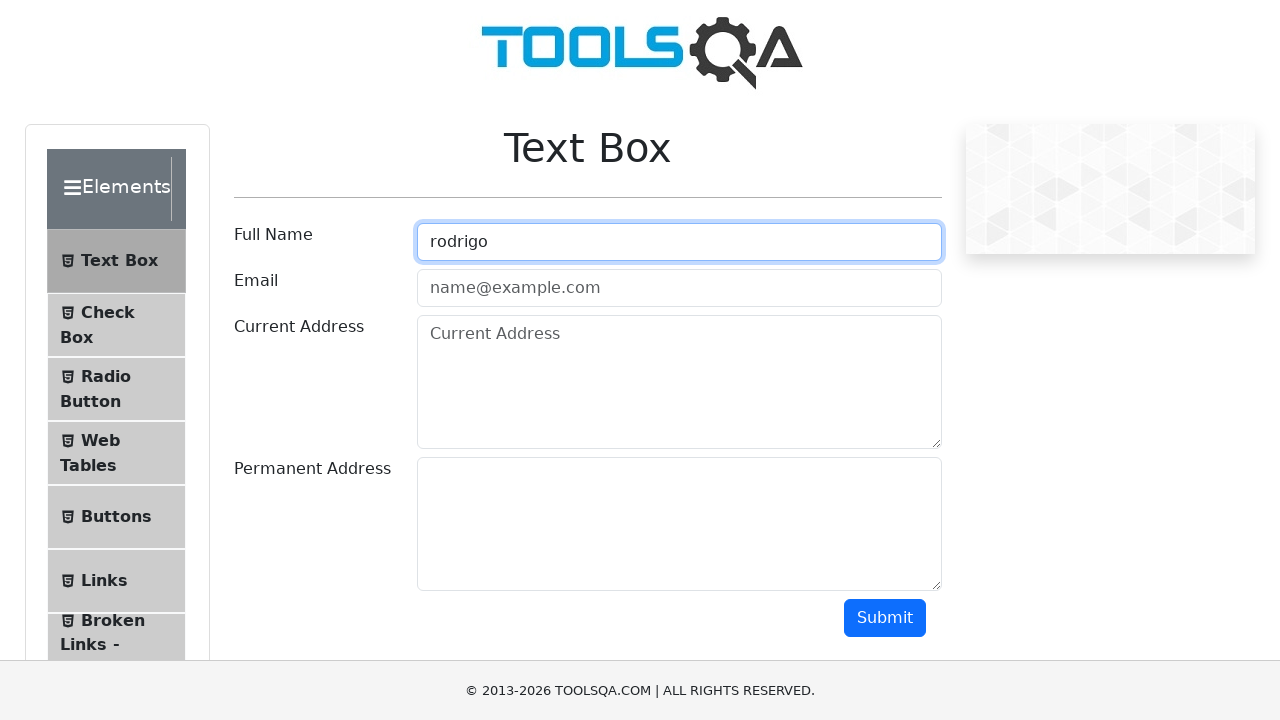